Navigates to GridShield website and verifies the page loads successfully by waiting for the page body to be present.

Starting URL: https://www.gridshield.com/

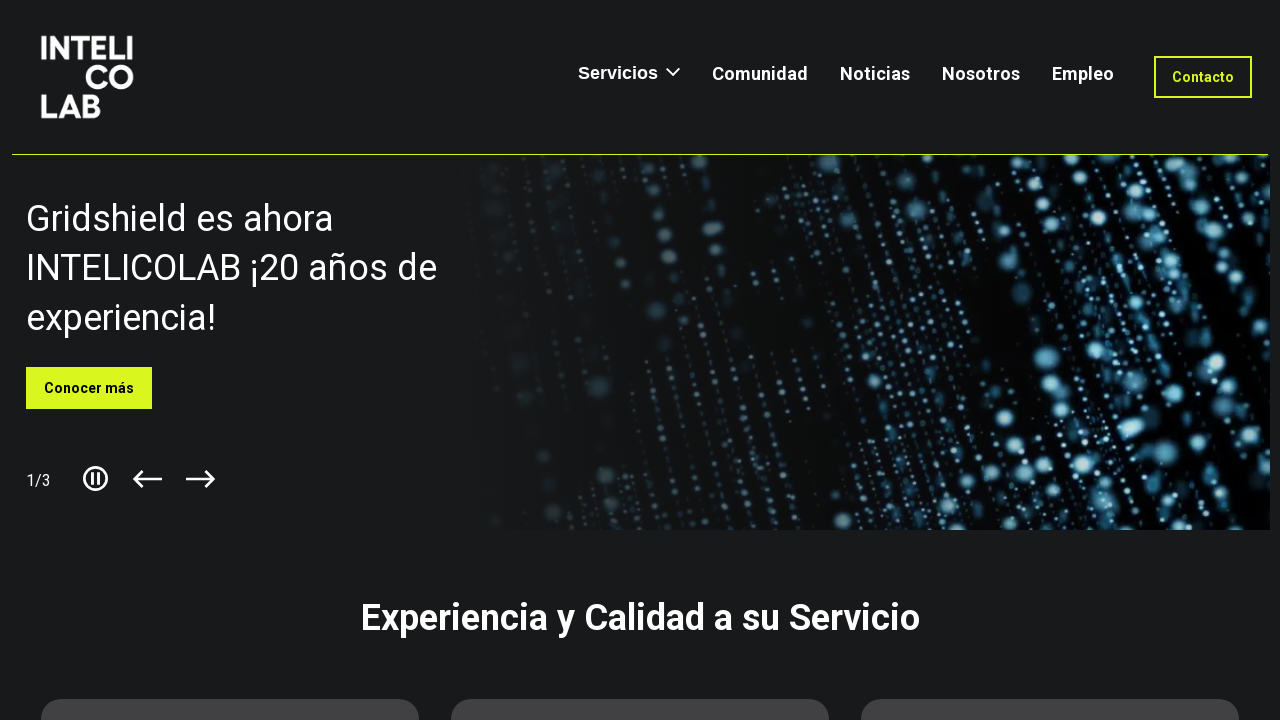

Waited for page body element to be present
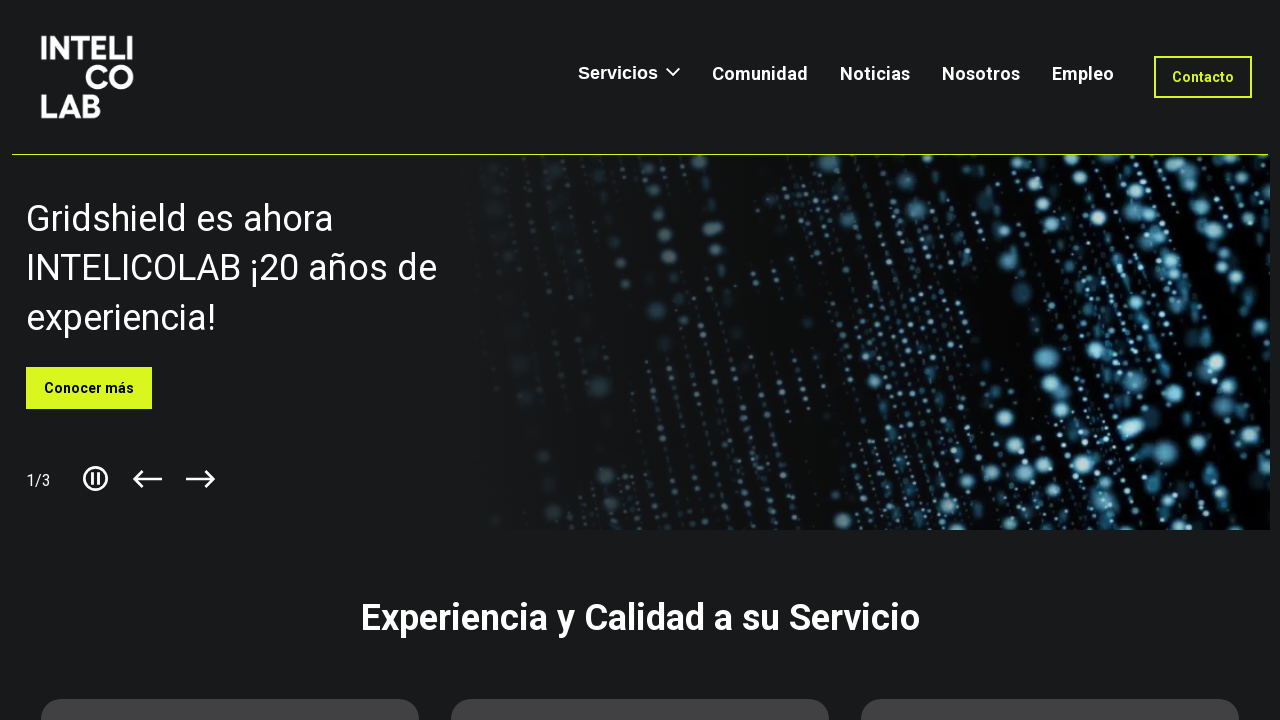

Waited for DOM content to be fully loaded
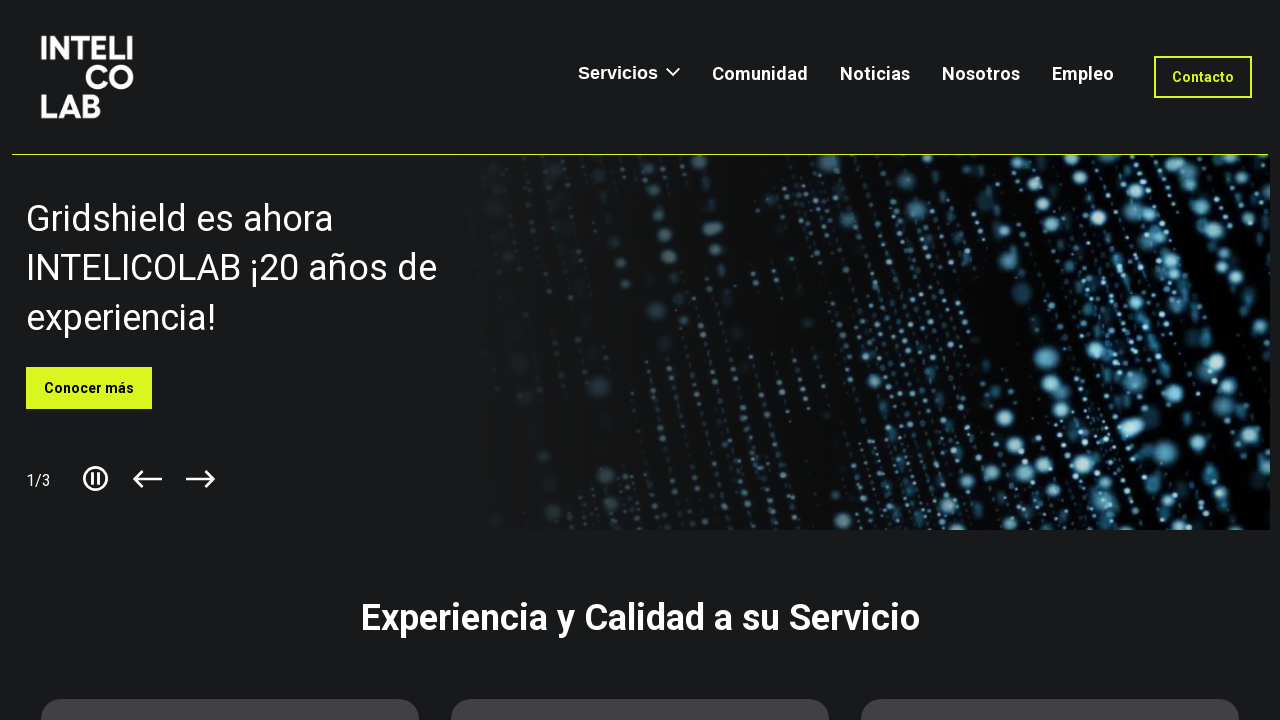

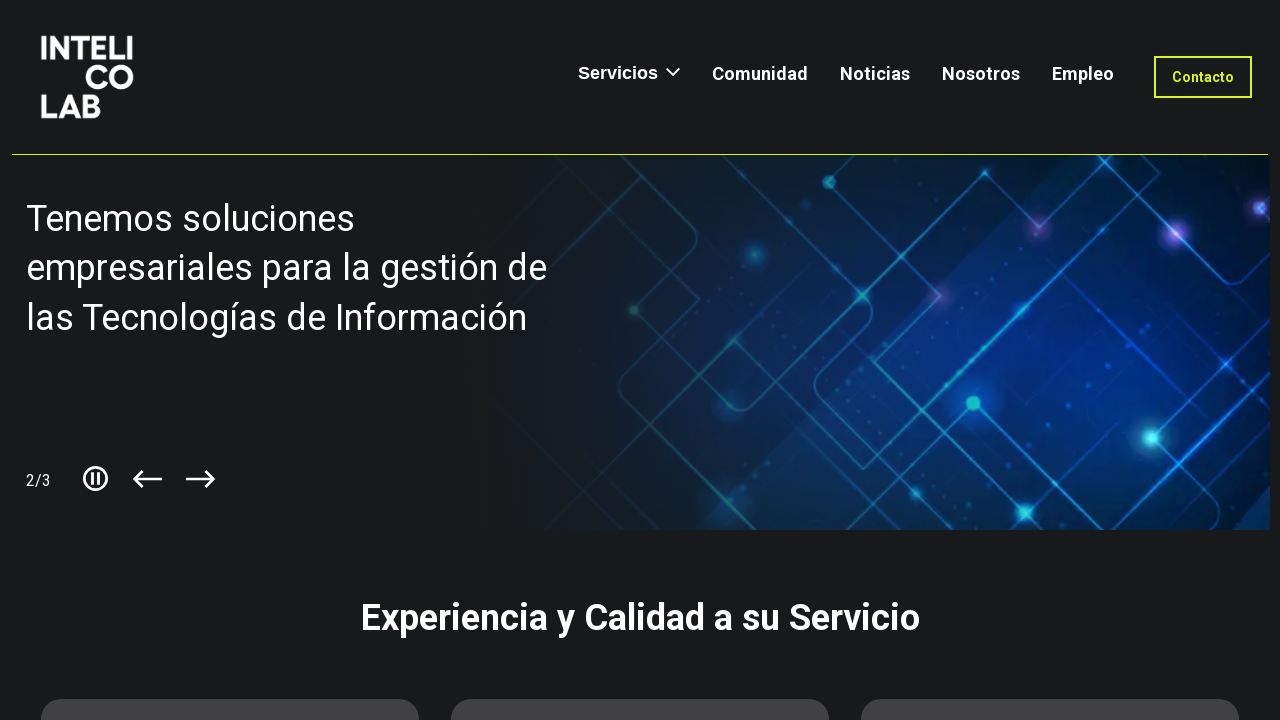